Tests the enable/disable functionality of the text input field by clicking the Enable/Disable button and verifying field state changes

Starting URL: https://the-internet.herokuapp.com/dynamic_controls

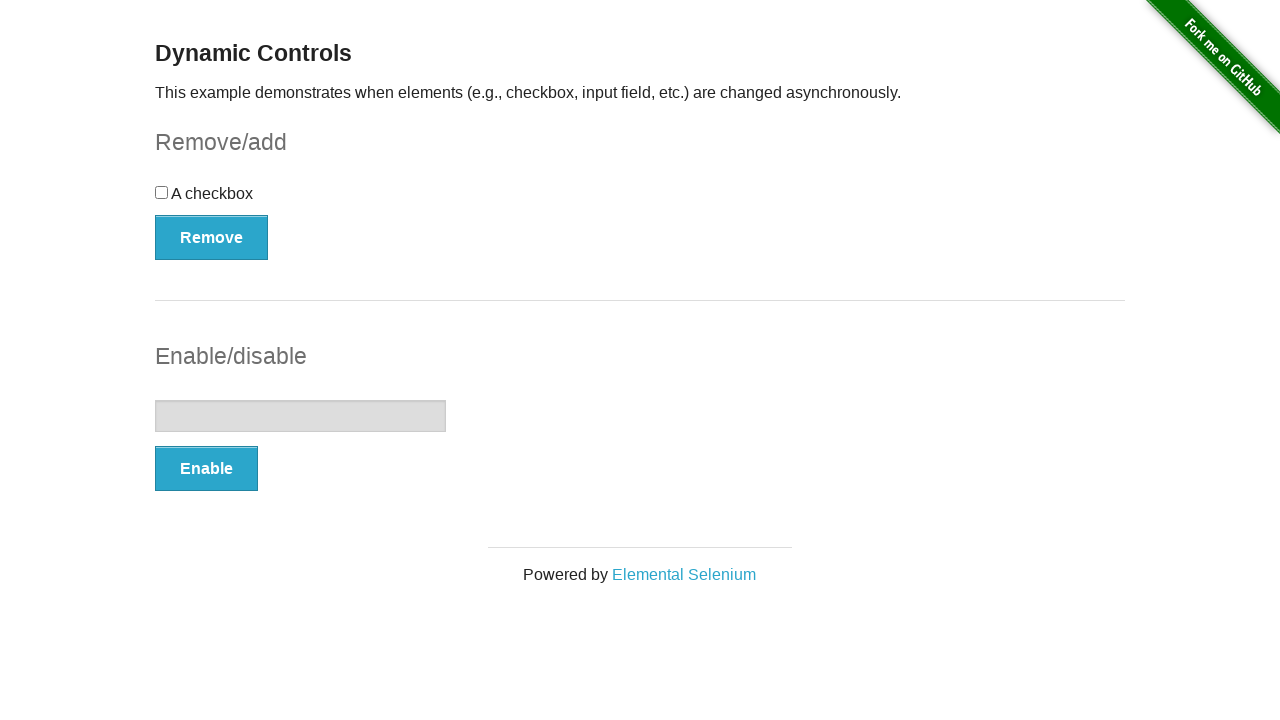

Verified text input field is initially disabled
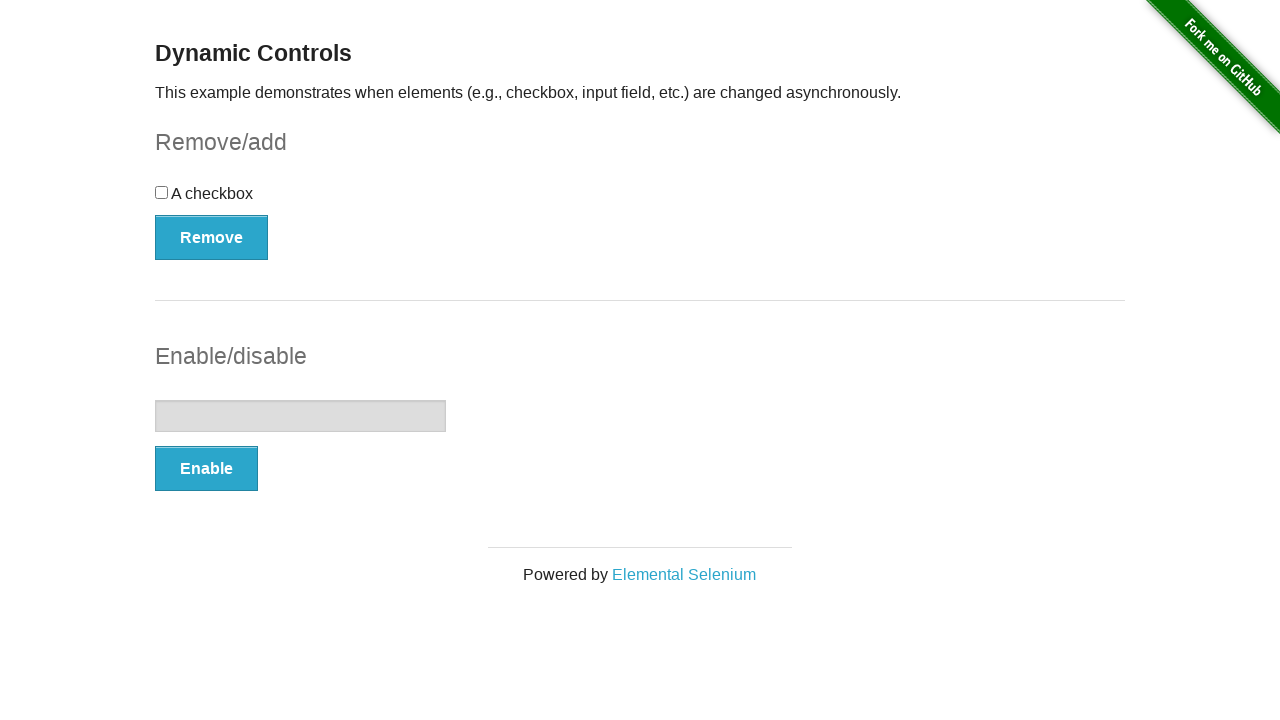

Clicked Enable button to activate text input field at (206, 469) on button[onclick='swapInput()']
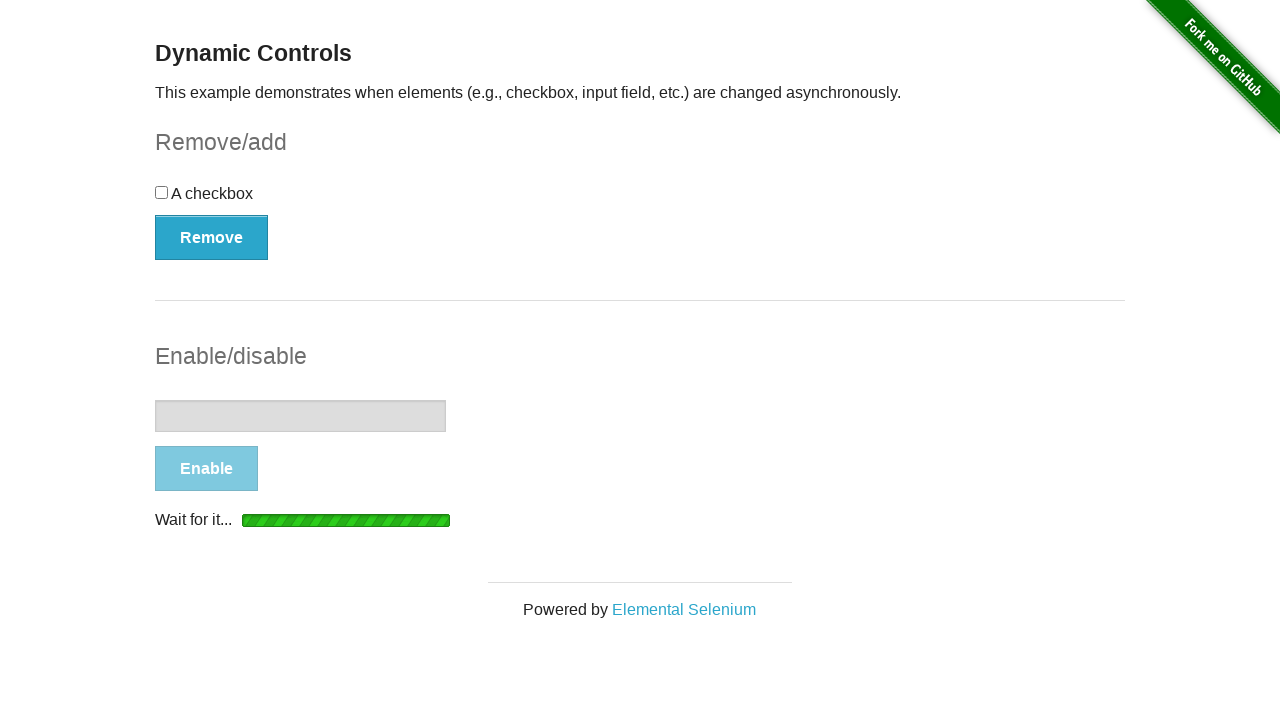

Waited for text input field to become enabled
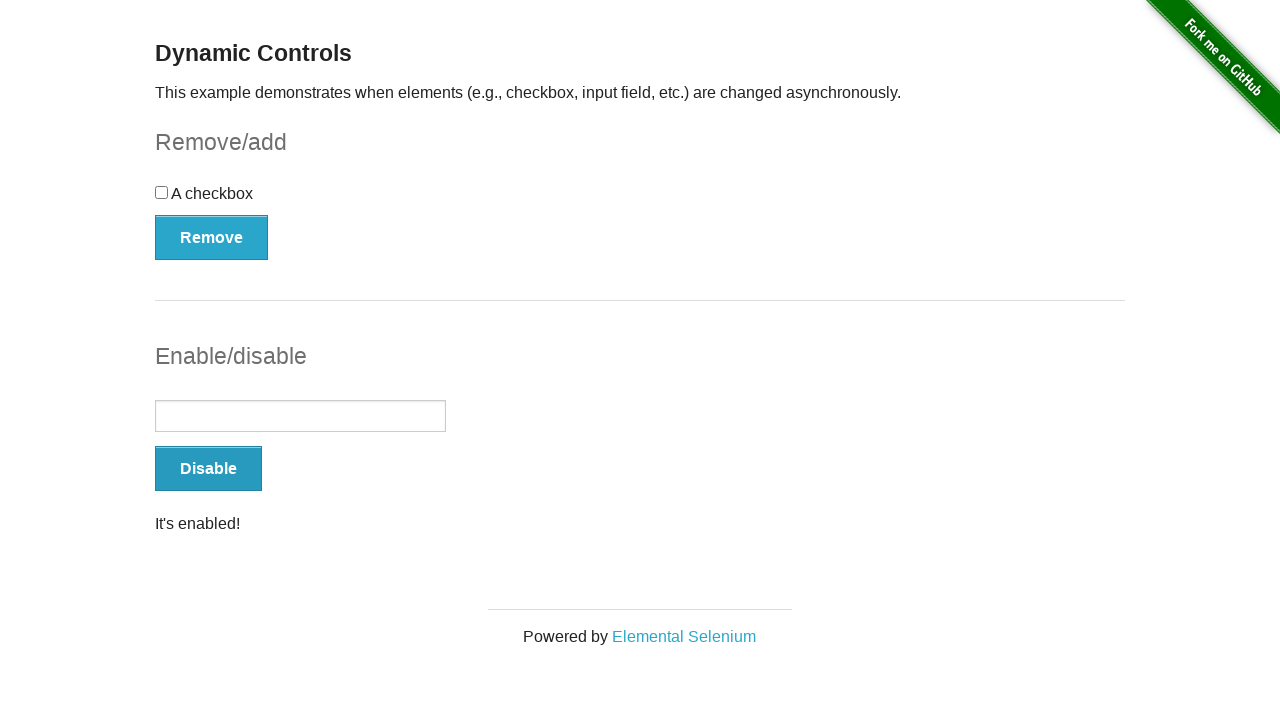

Verified text input field is now enabled
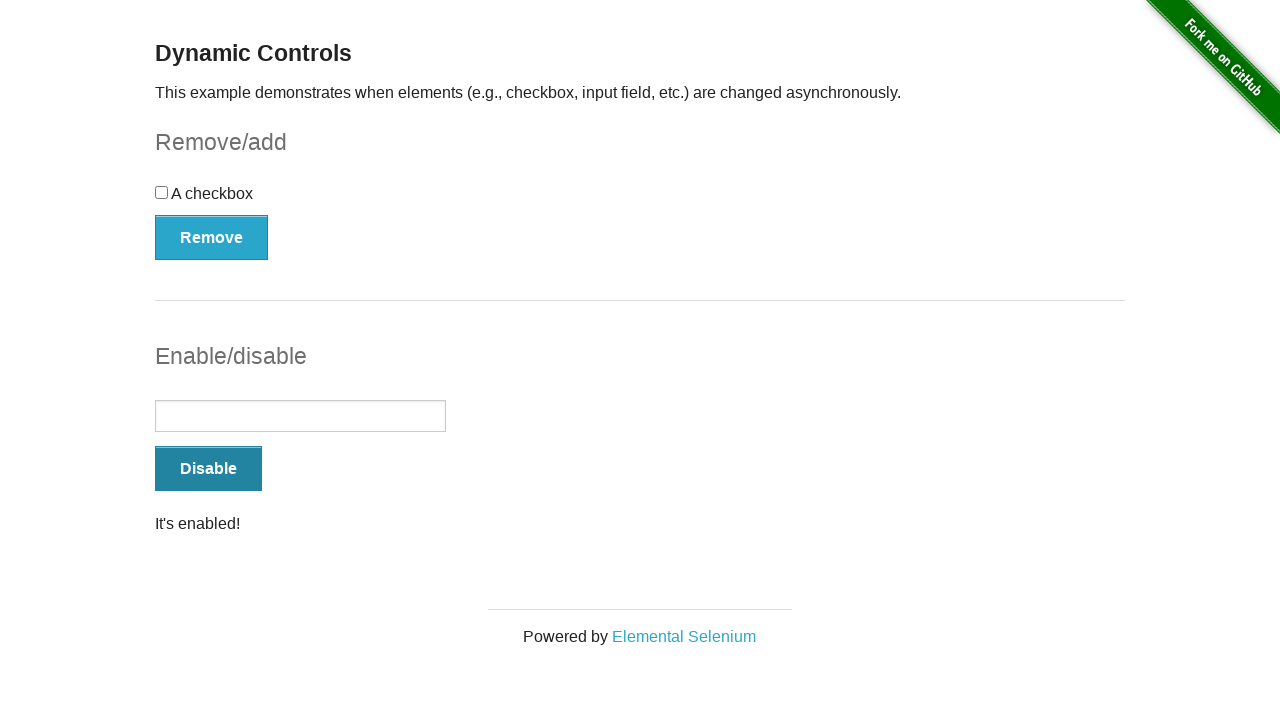

Clicked Disable button to deactivate text input field at (208, 469) on button[onclick='swapInput()']
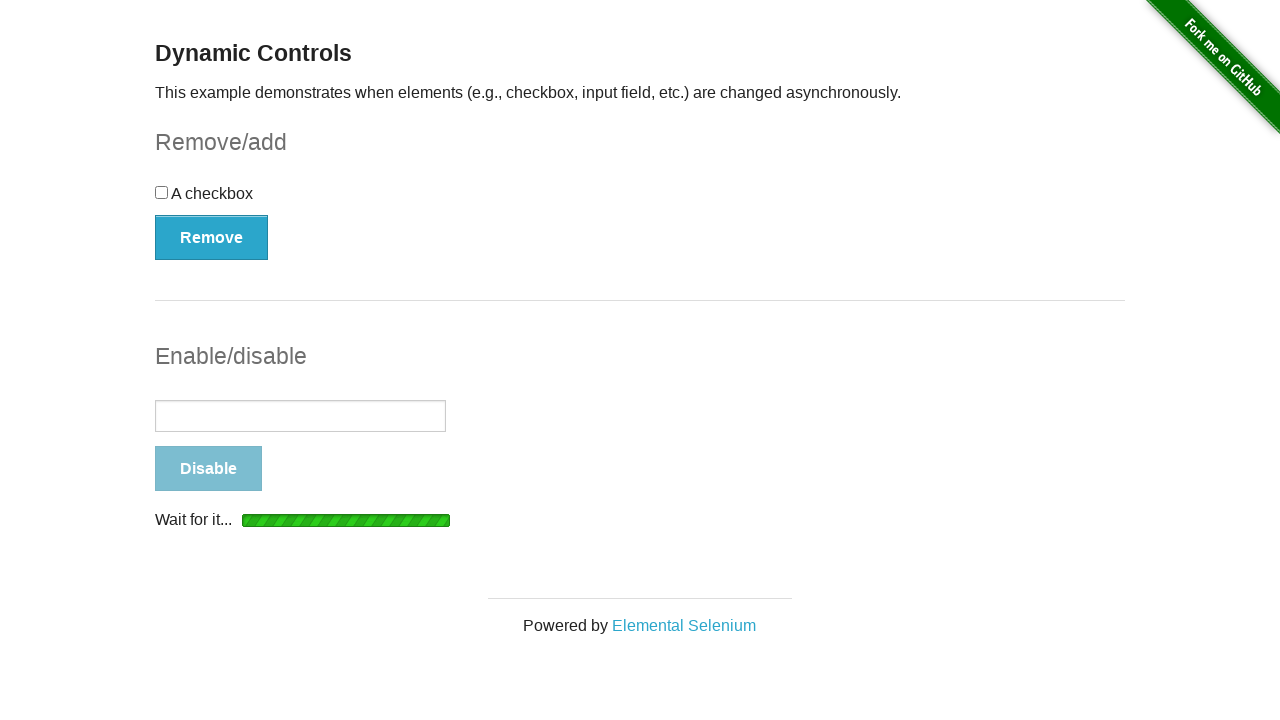

Waited for text input field to become disabled
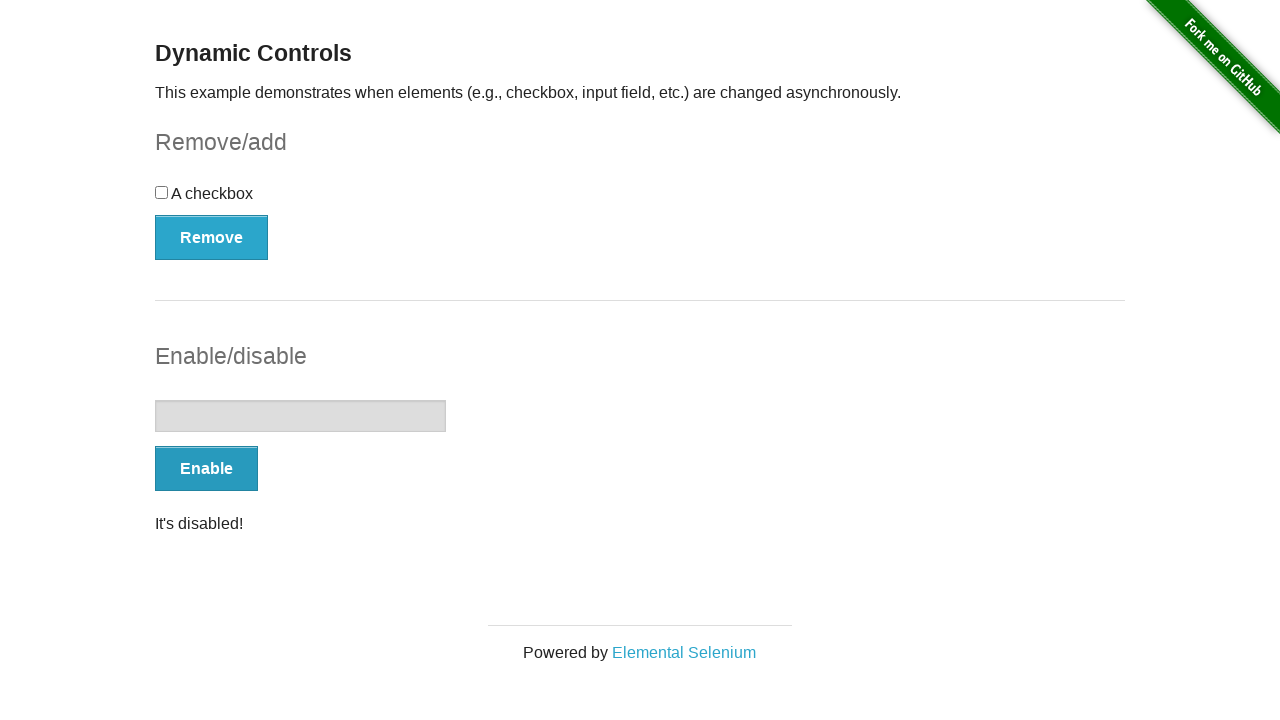

Verified text input field is disabled again
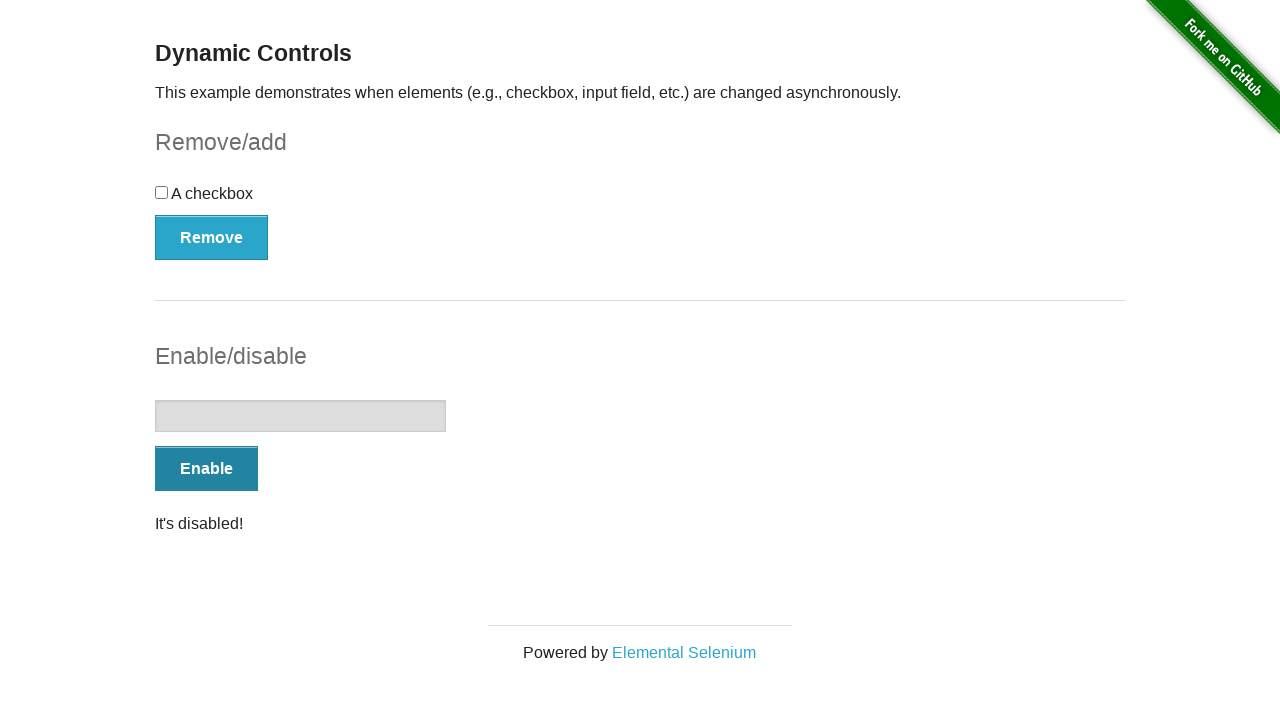

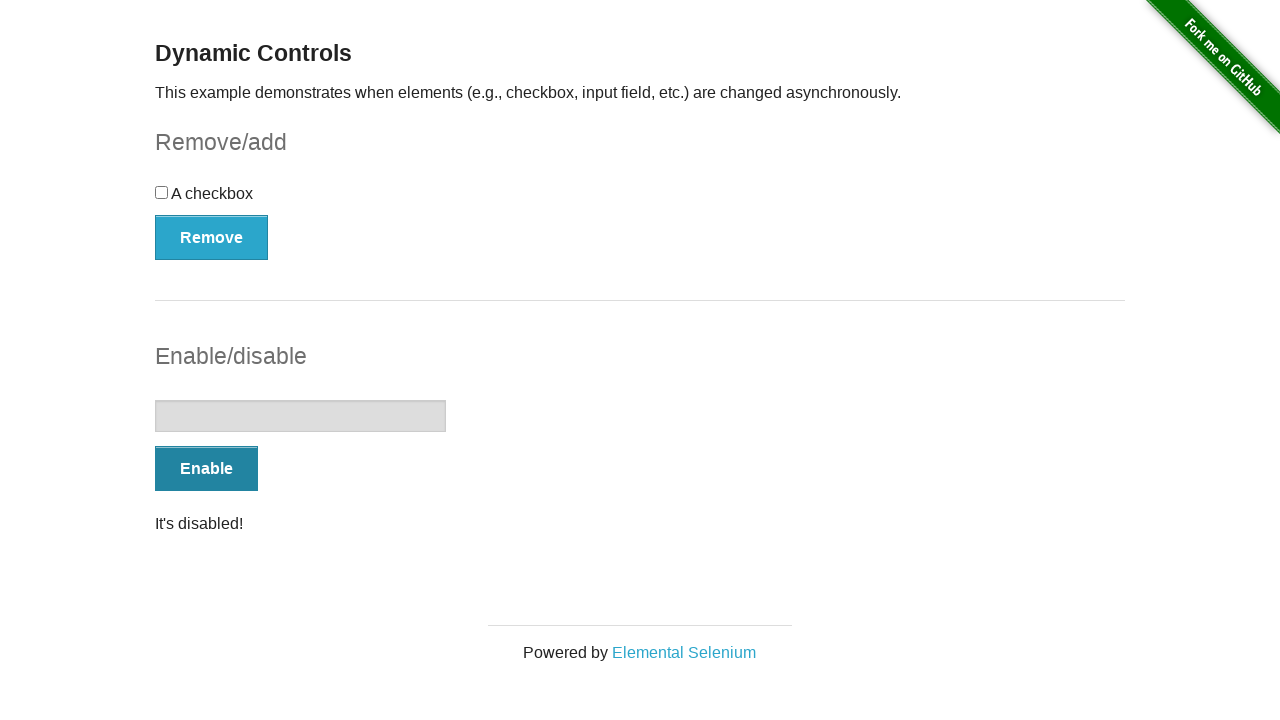